Navigates to the Geolocation page and verifies the page title

Starting URL: https://bonigarcia.dev/selenium-webdriver-java/

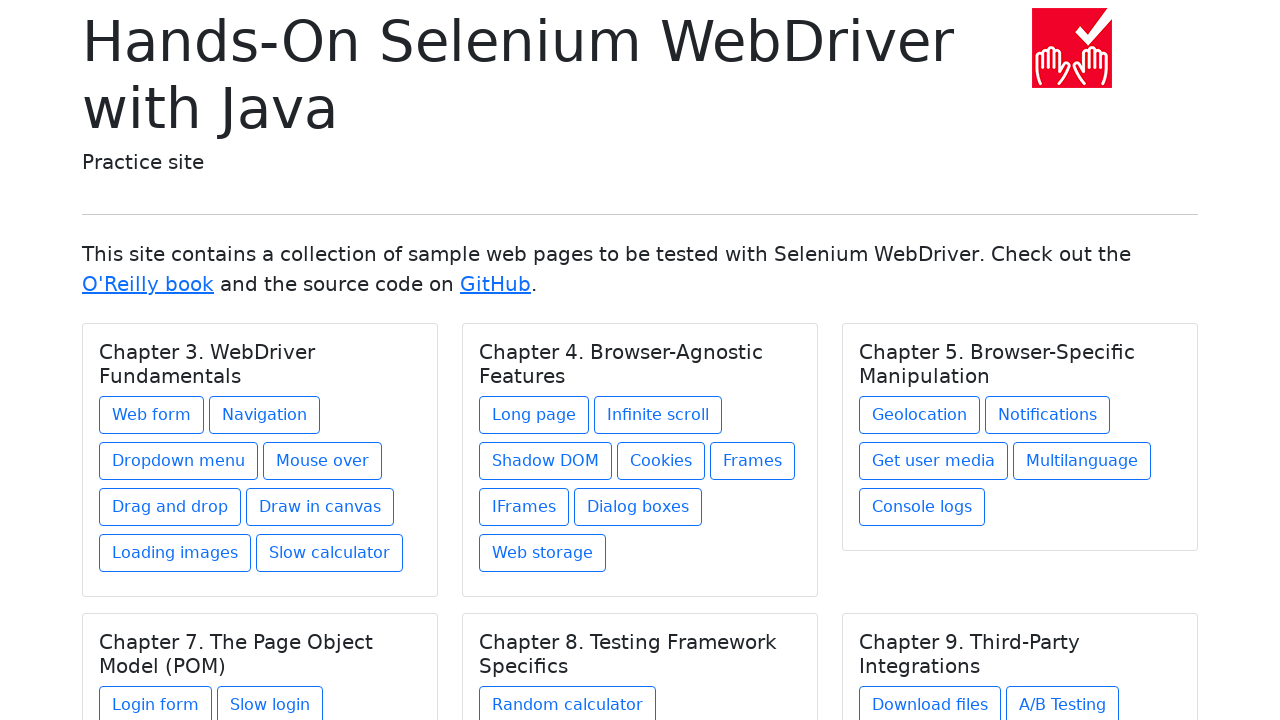

Clicked on Geolocation link from Chapter 5 at (920, 415) on xpath=//h5[text() = 'Chapter 5. Browser-Specific Manipulation']/../a[@href = 'ge
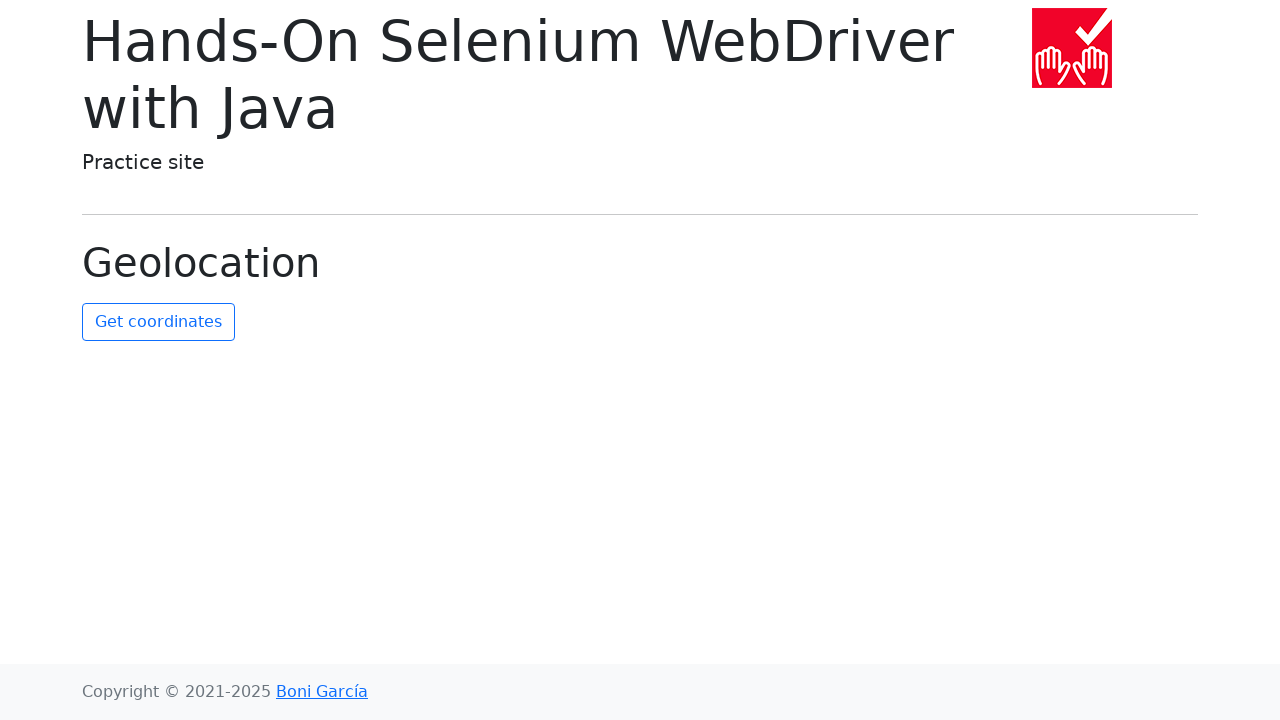

Geolocation page loaded and title verified
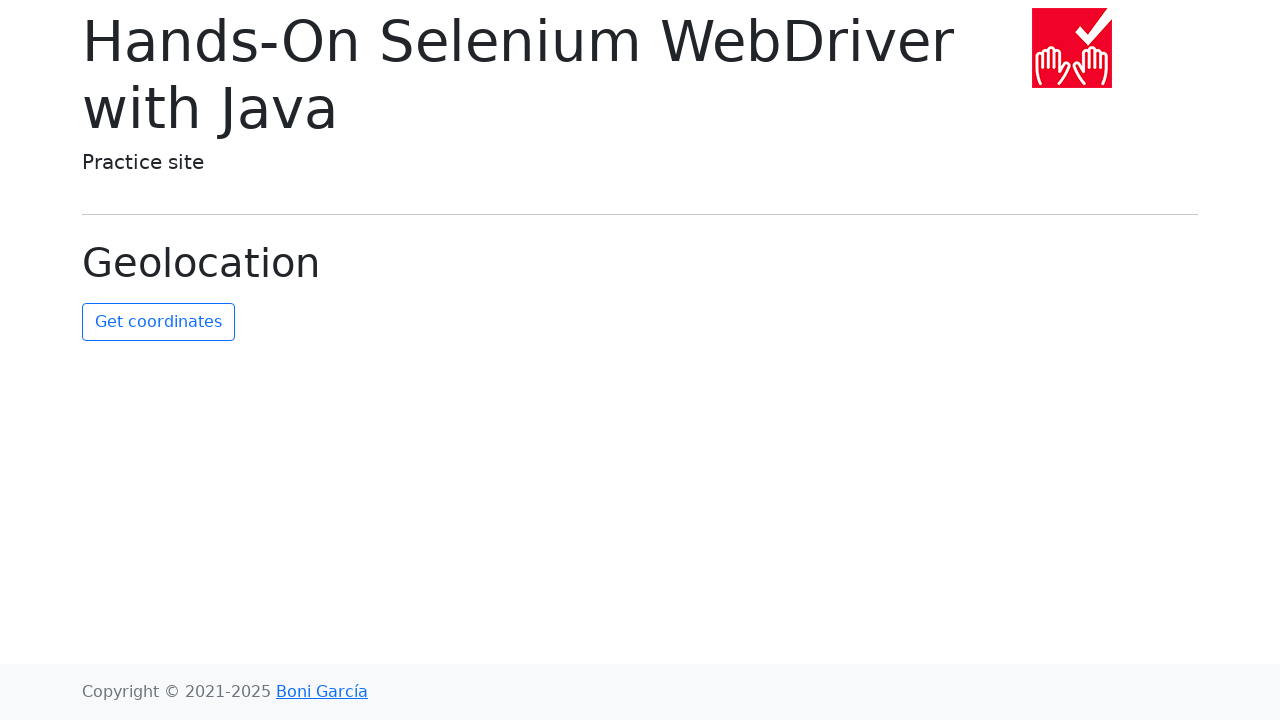

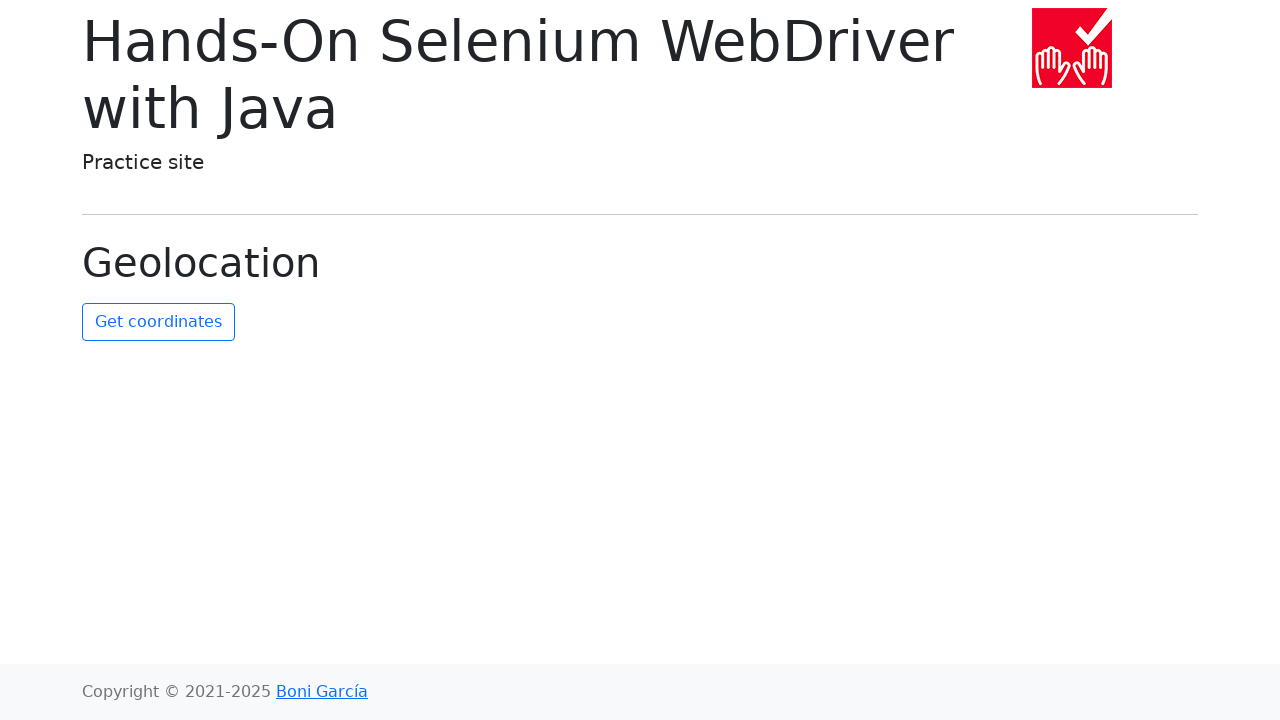